Tests clicking on the website logo element

Starting URL: https://carefulbitesfrontend.azurewebsites.net/

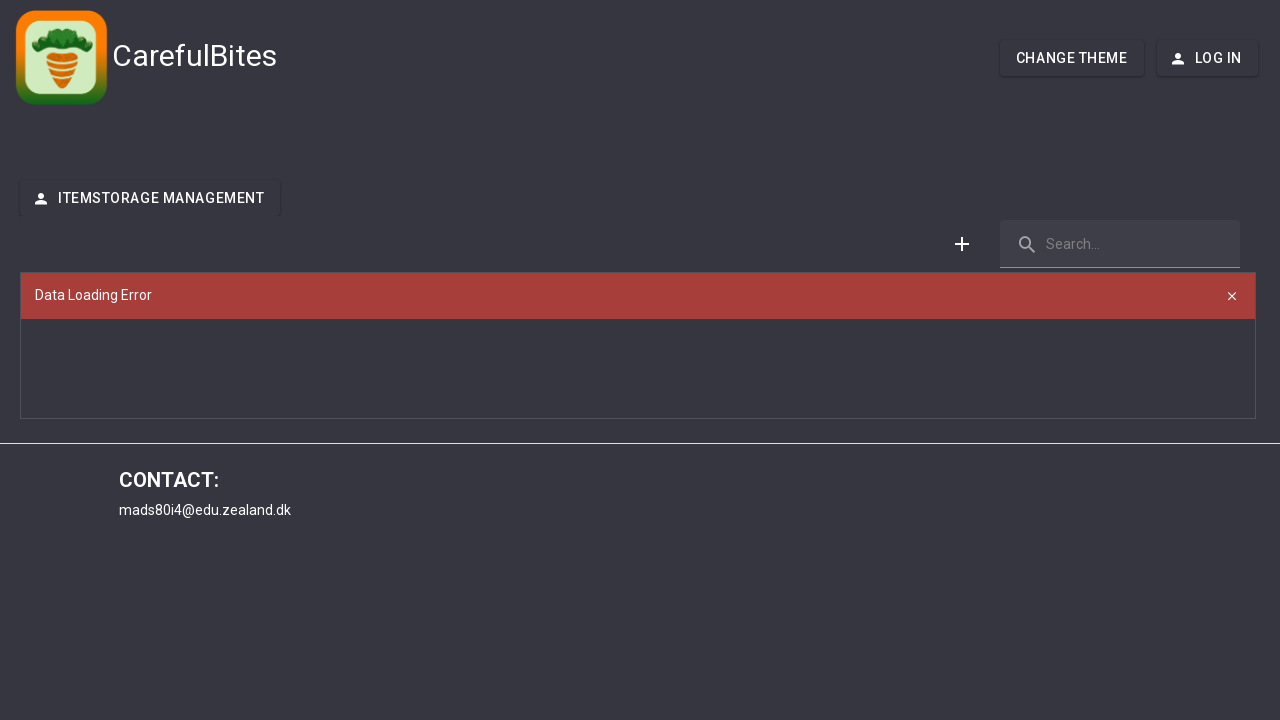

Navigated to Careful Bites frontend website
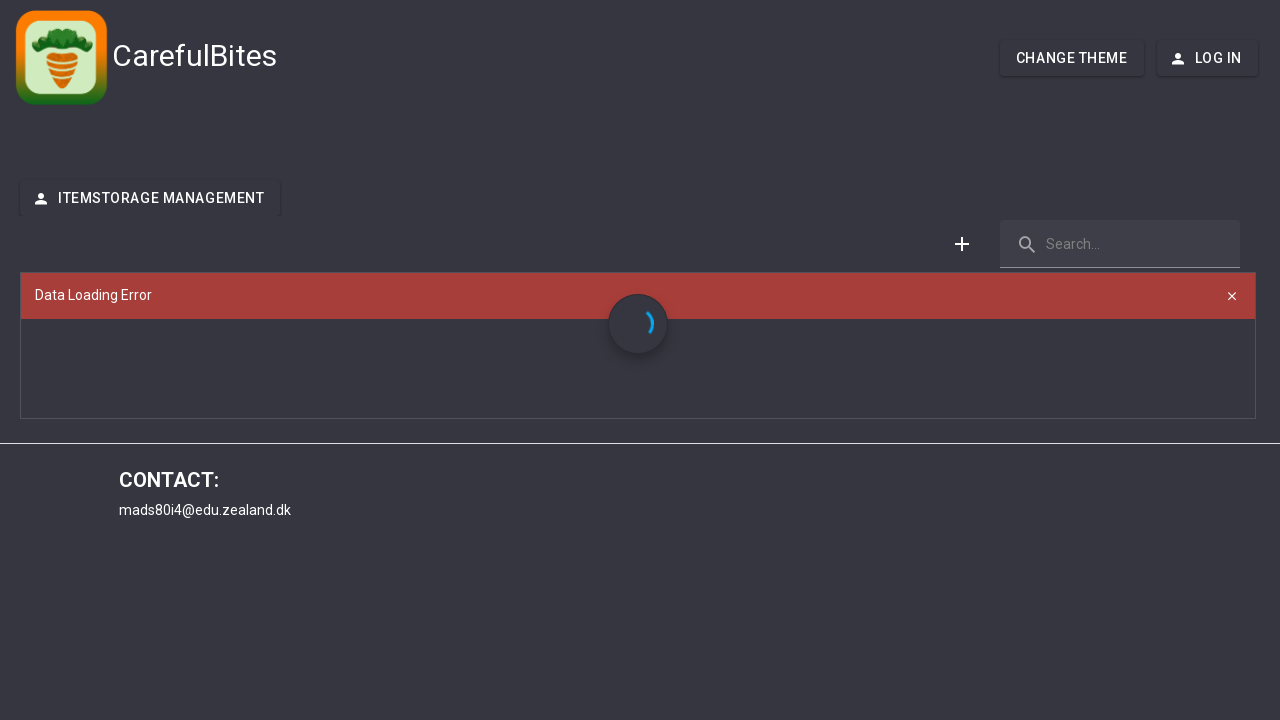

Clicked on the website logo element at (62, 58) on .logo
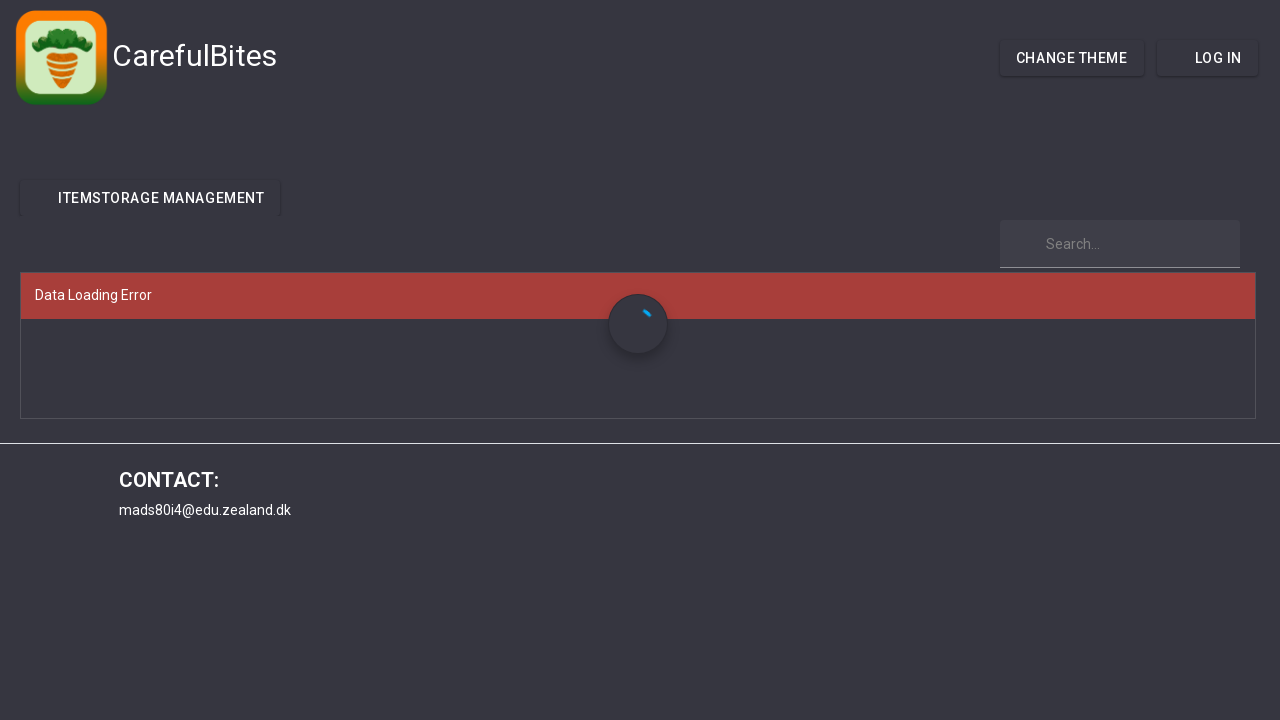

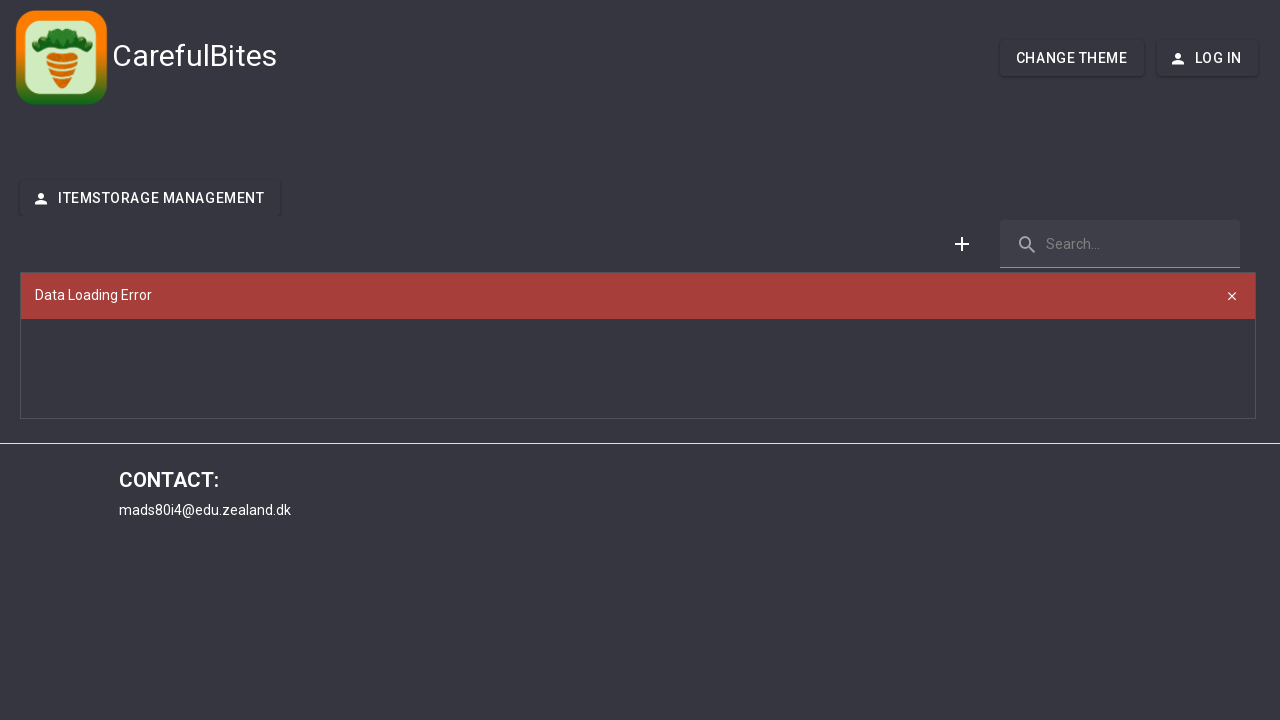